Tests handling a JavaScript confirm dialog by clicking a button that triggers it, accepting with OK, and verifying the result message shows "Ok".

Starting URL: https://the-internet.herokuapp.com/javascript_alerts

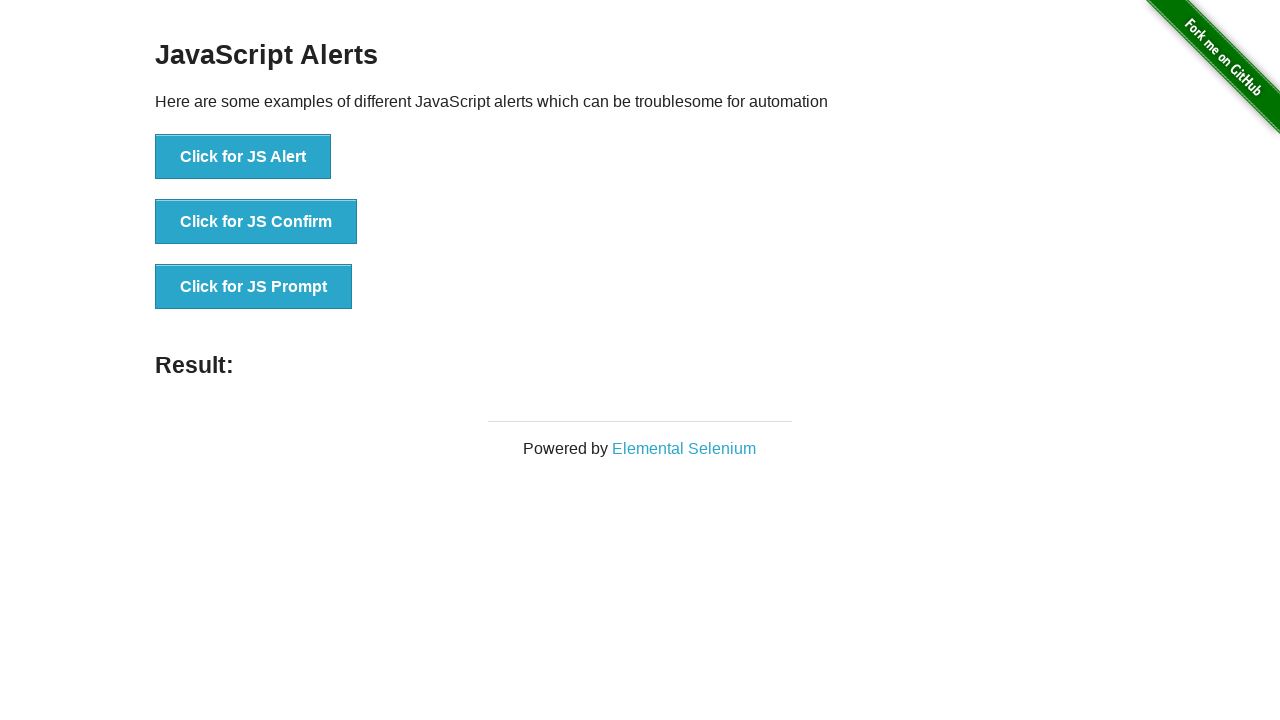

Set up dialog handler to accept confirm dialogs
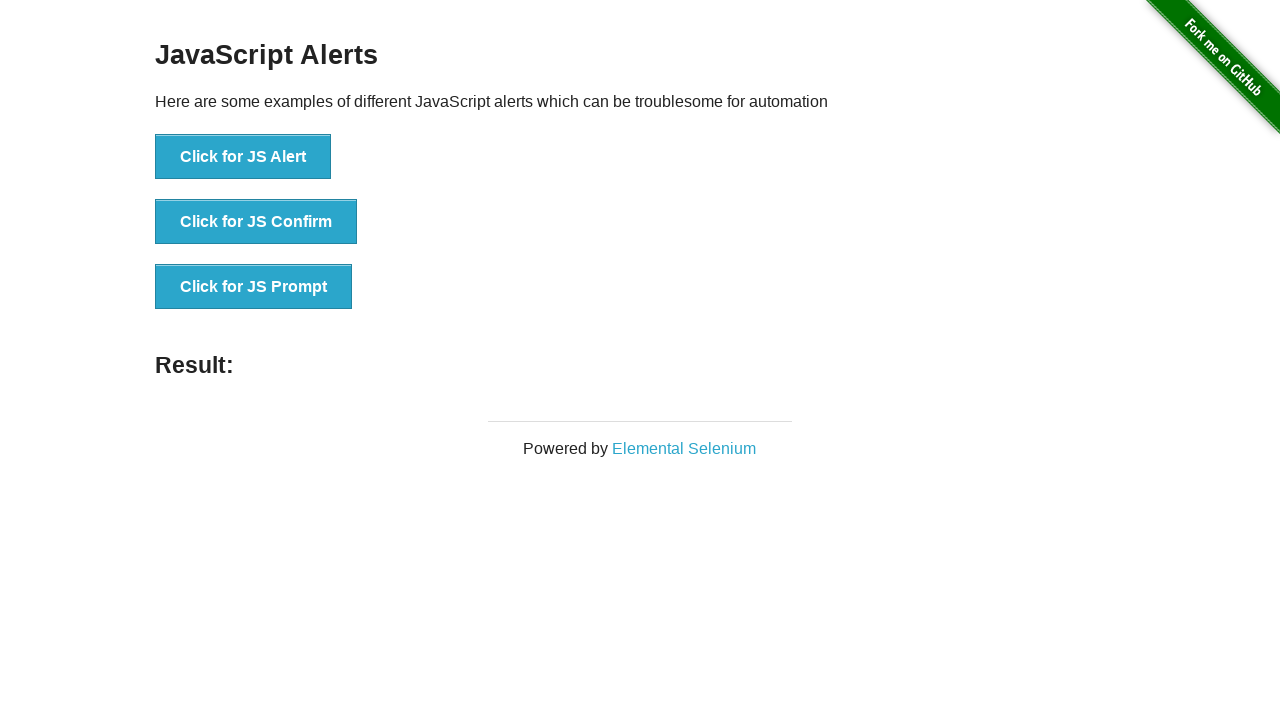

Clicked button to trigger JavaScript confirm dialog at (256, 222) on button[onclick="jsConfirm()"]
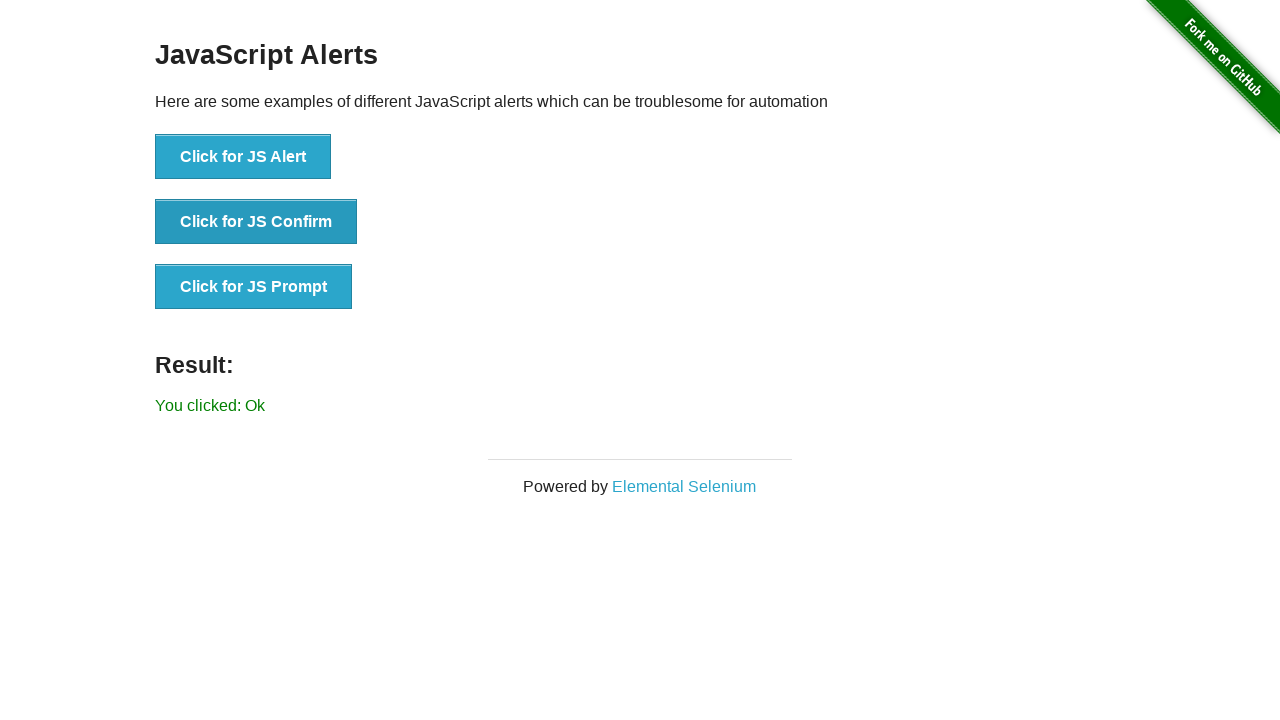

Result message element loaded
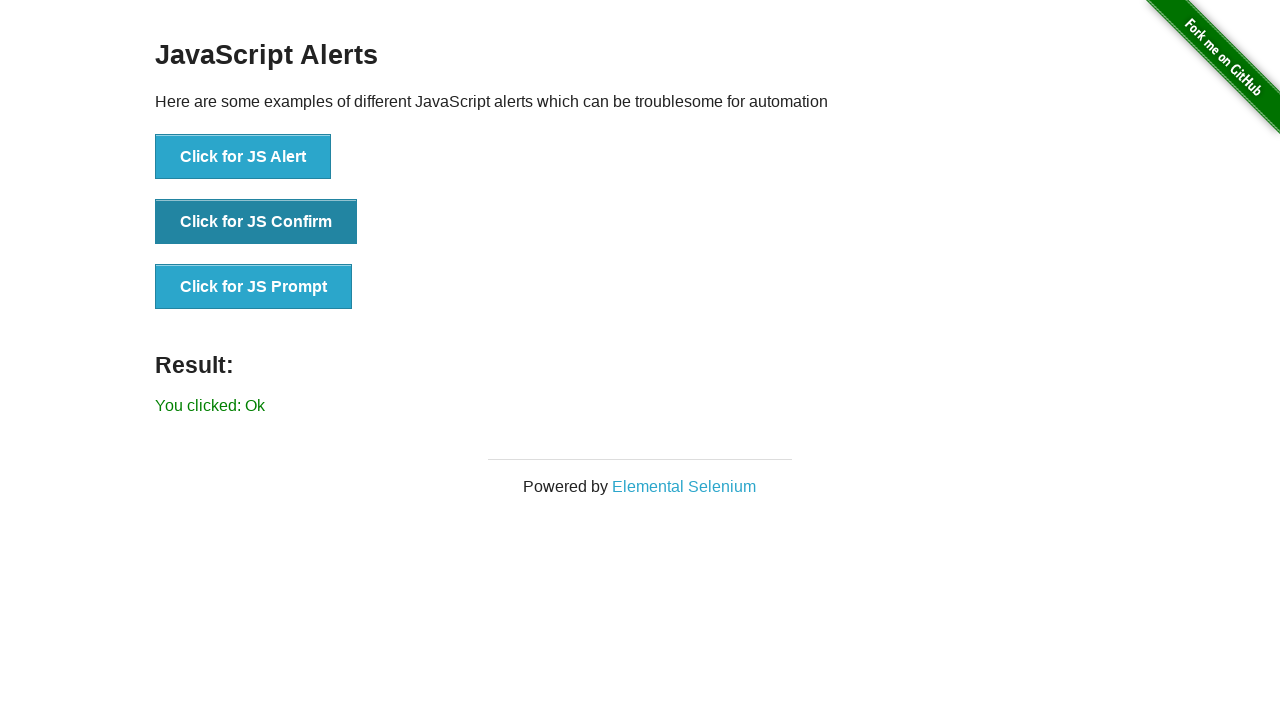

Verified result message displays 'You clicked: Ok'
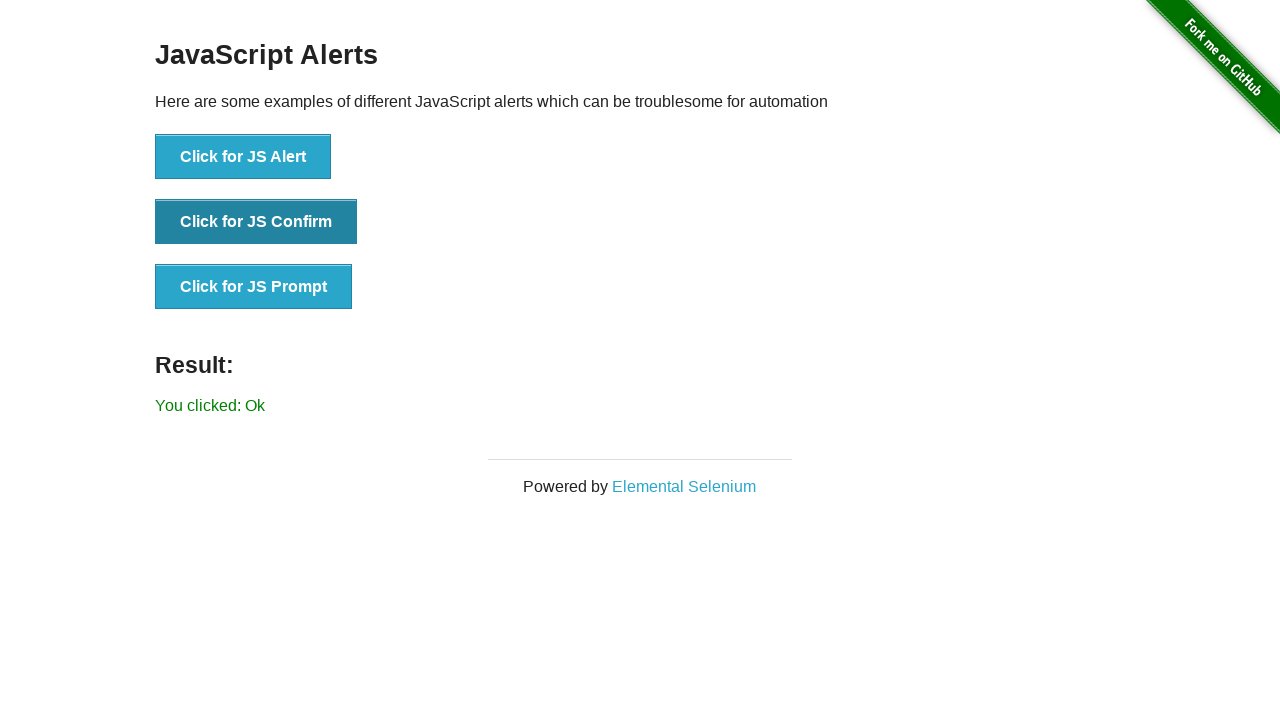

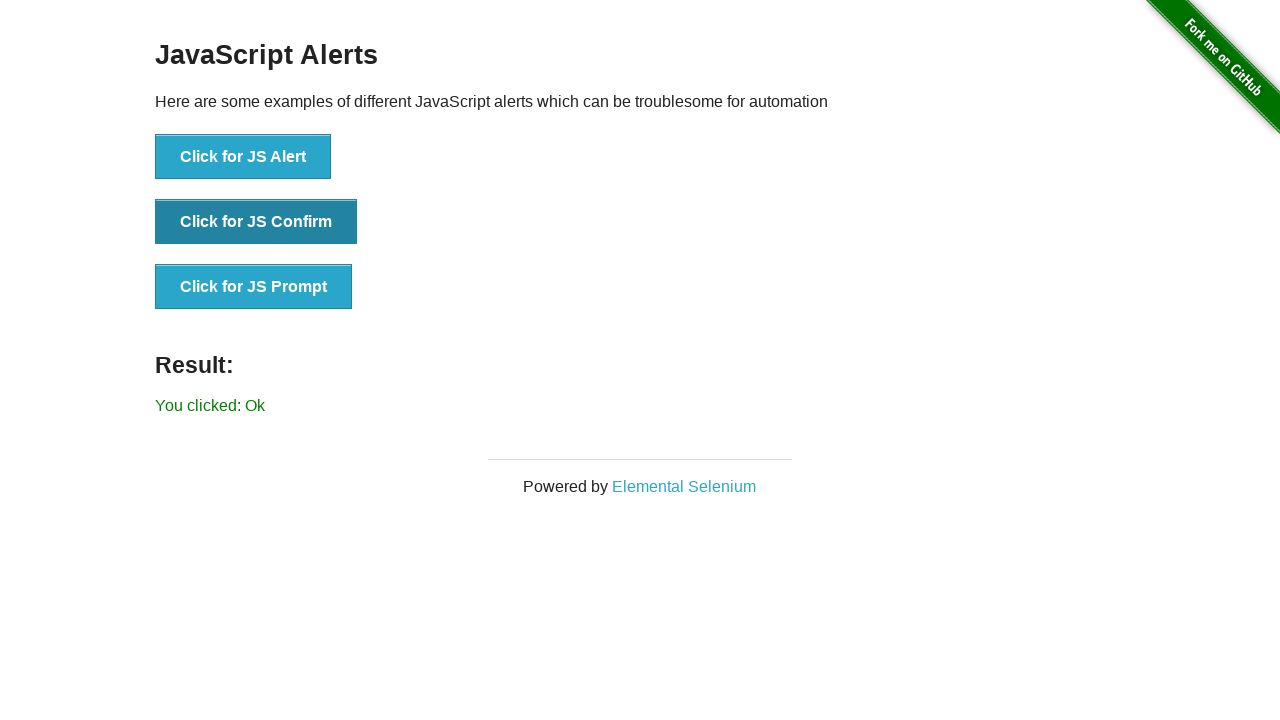